Tests dynamic control behavior by checking if a text field is enabled/disabled, toggling its state, and entering text into it

Starting URL: https://training-support.net/webelements/dynamic-controls

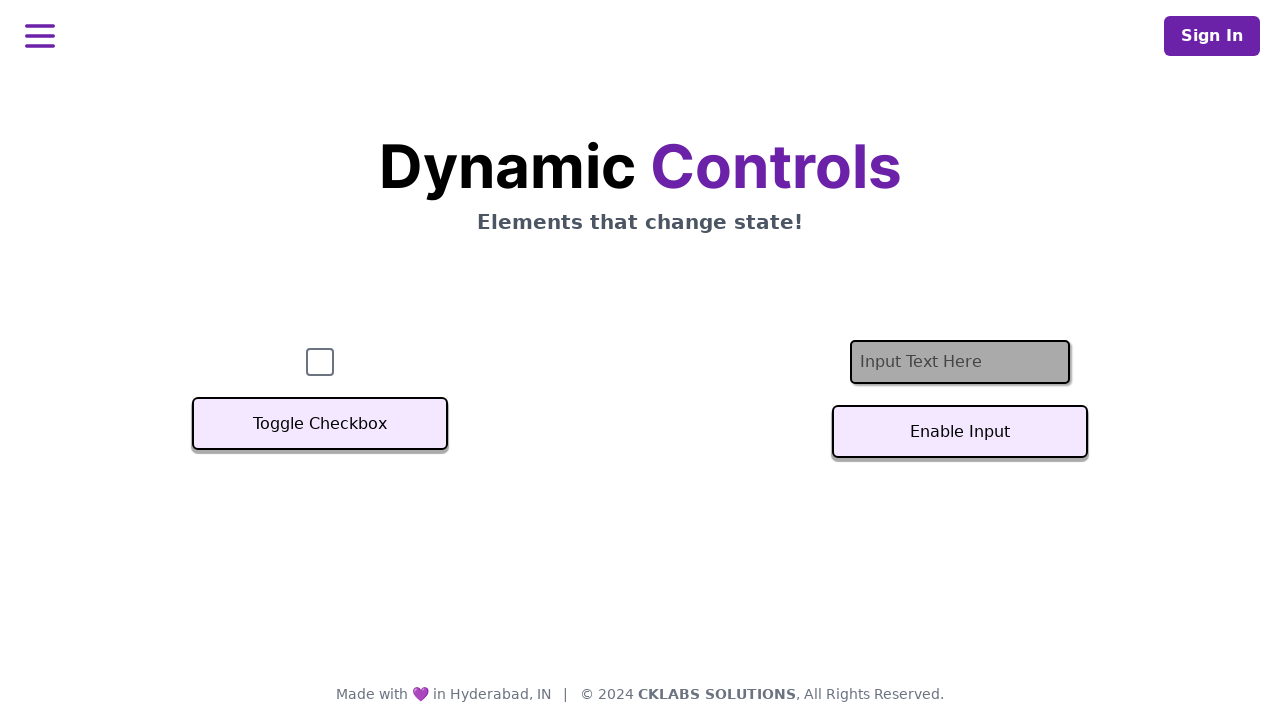

Located text input field
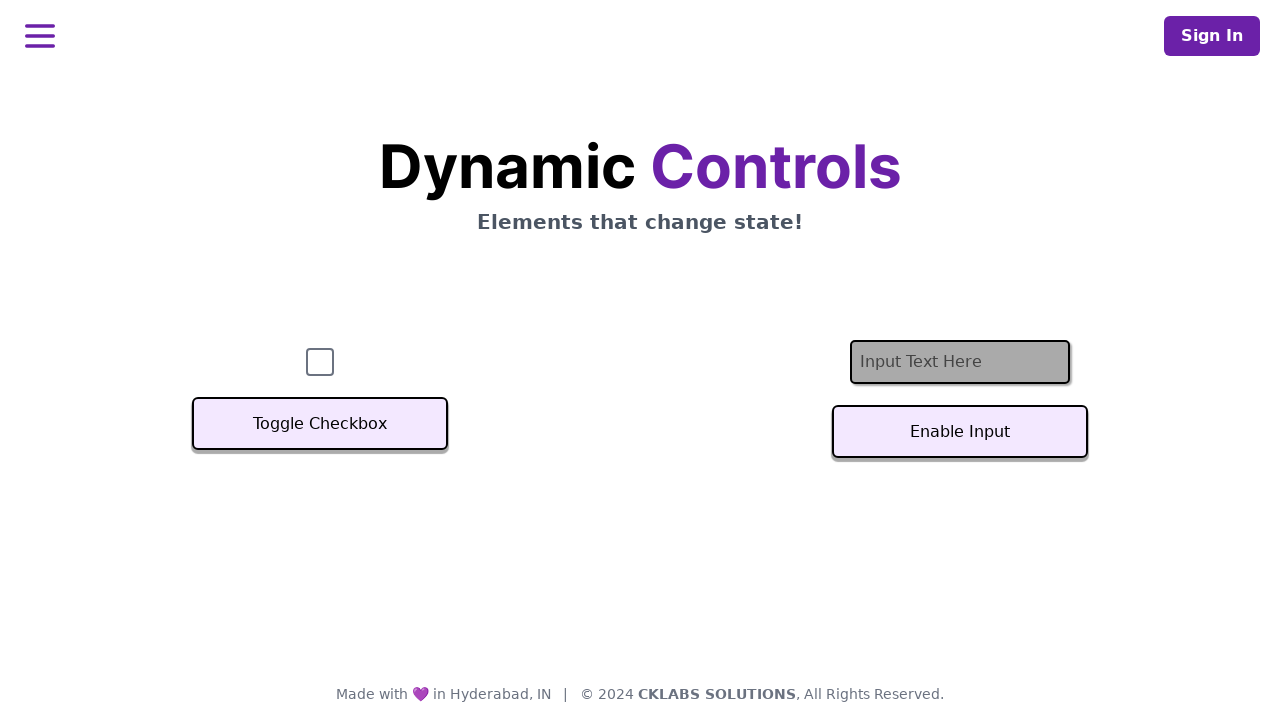

Checked if text field is enabled: False
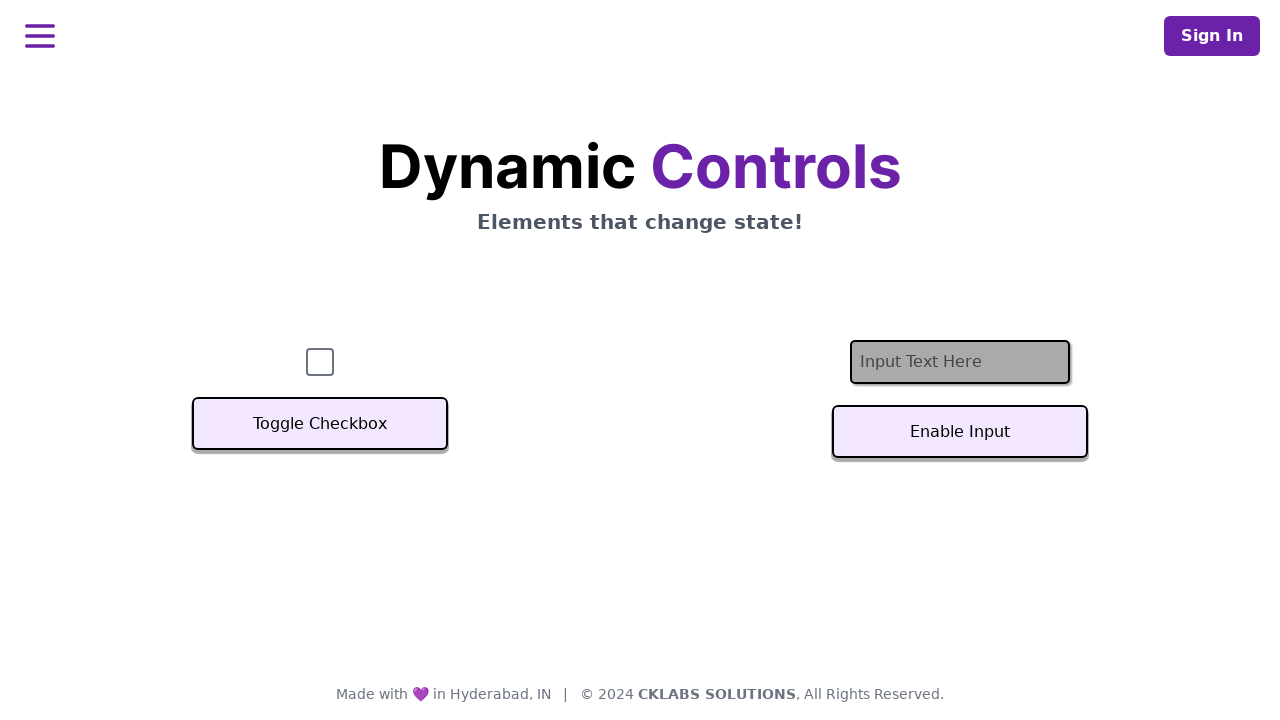

Clicked toggle button to change text field state at (960, 432) on button#textInputButton
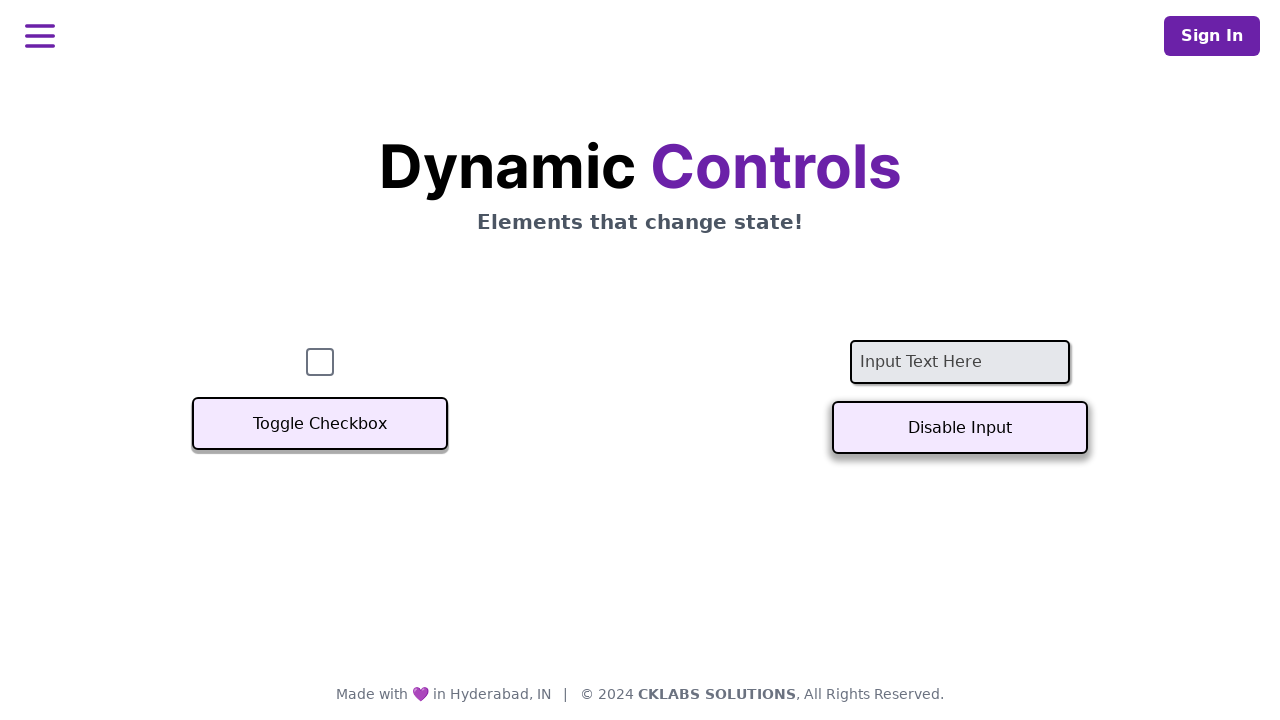

Waited 500ms for text field state to change
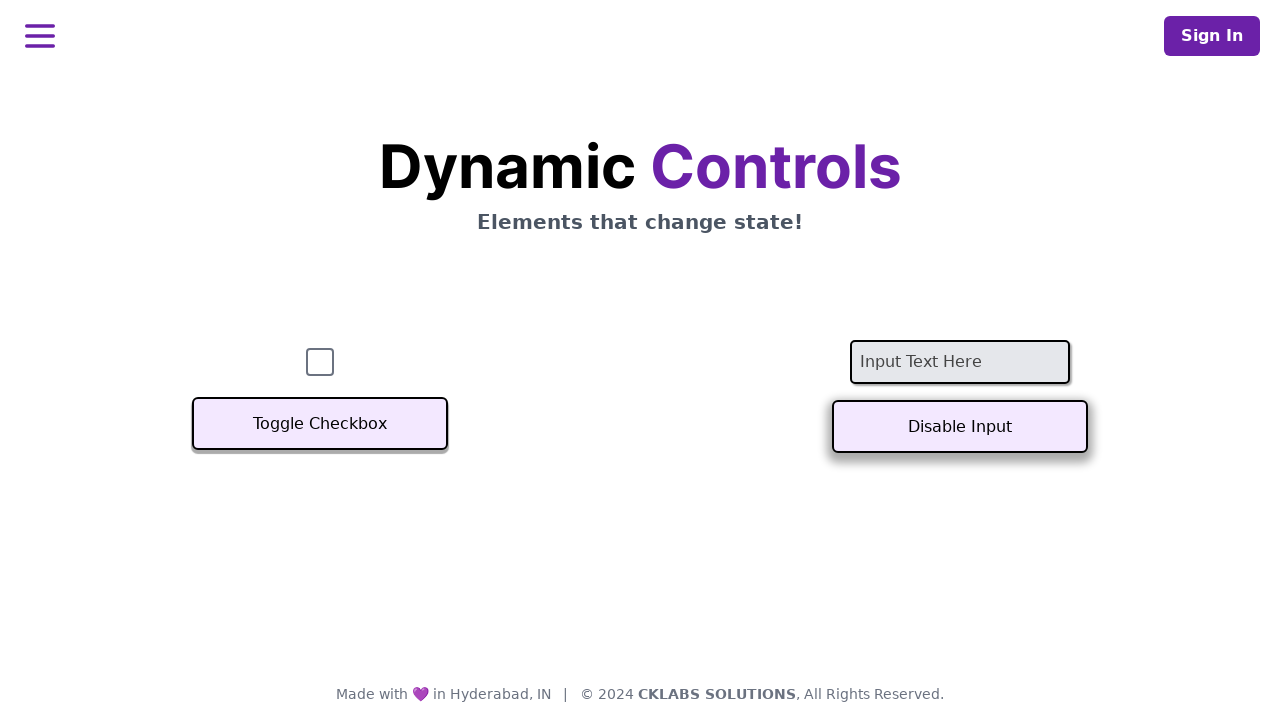

Checked if text field is now enabled: True
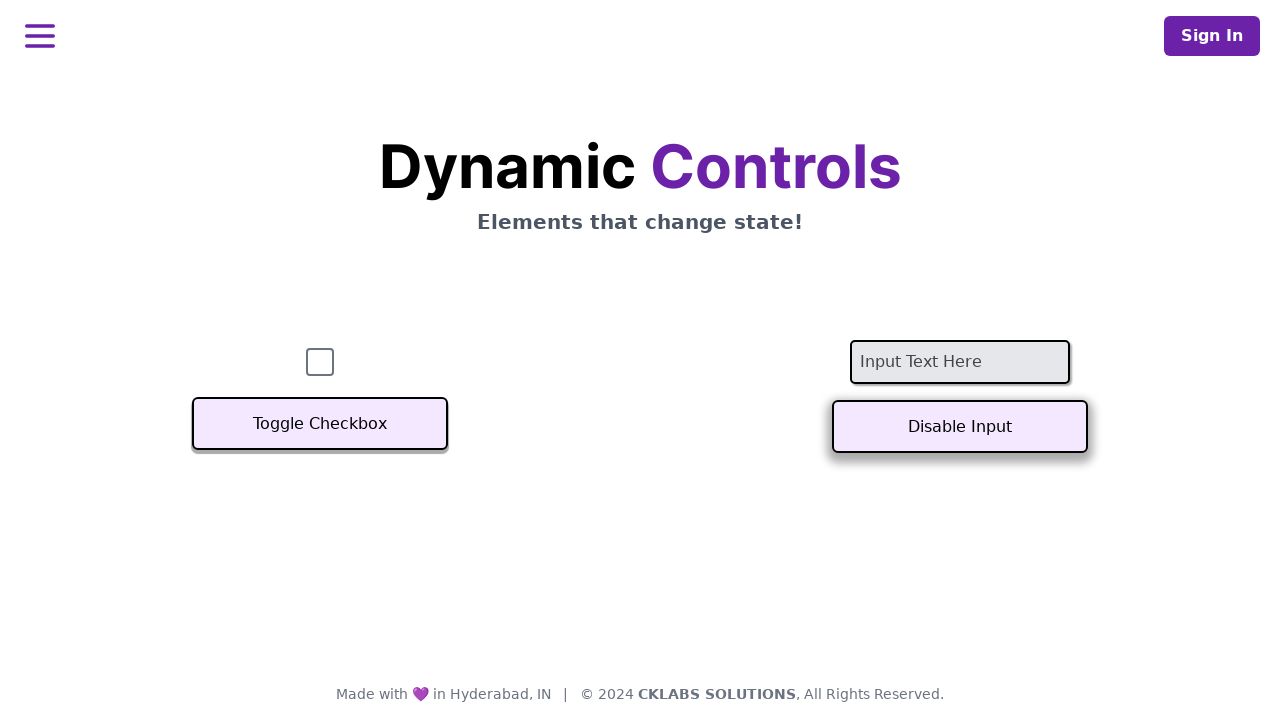

Filled text field with 'Example text' on input#textInput
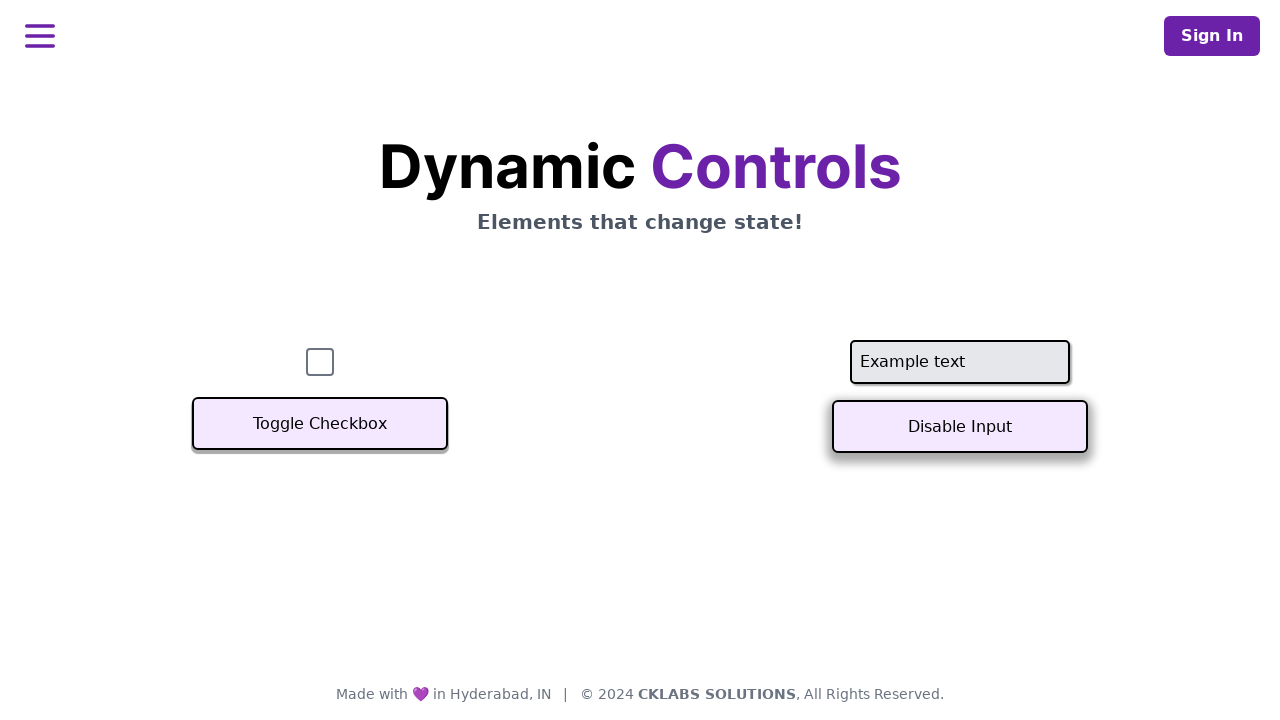

Retrieved text field value: 'Example text'
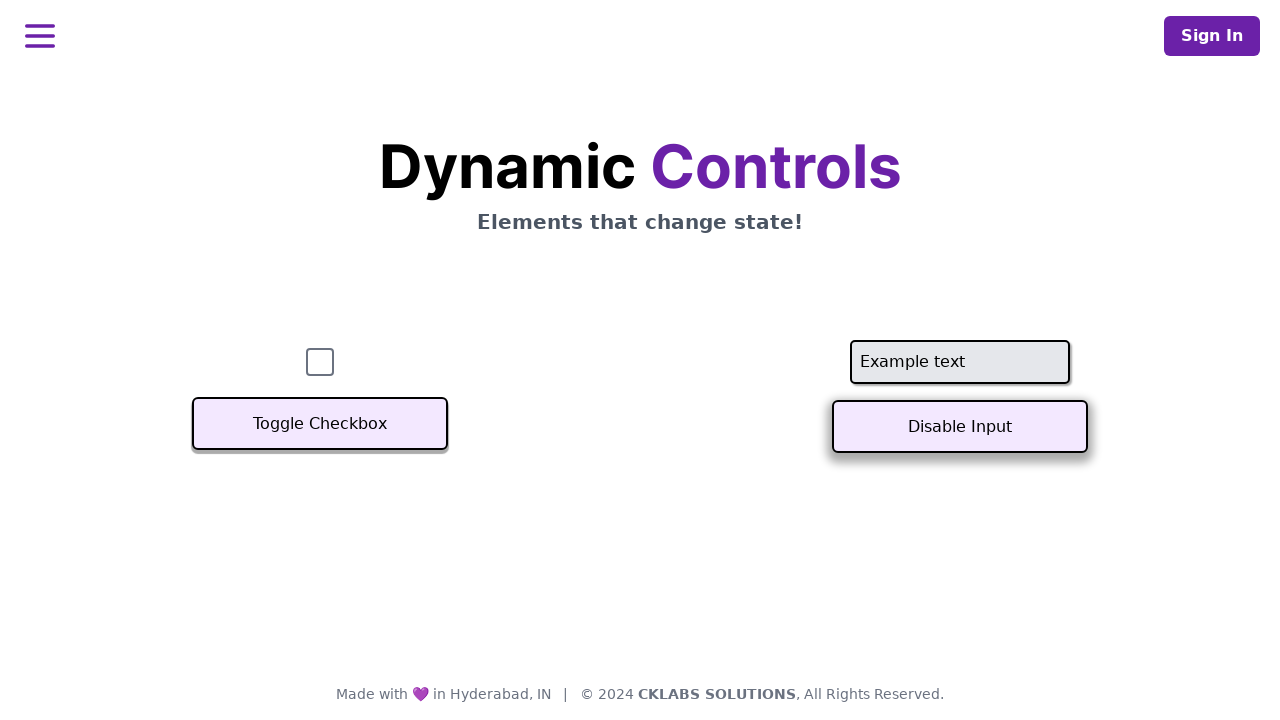

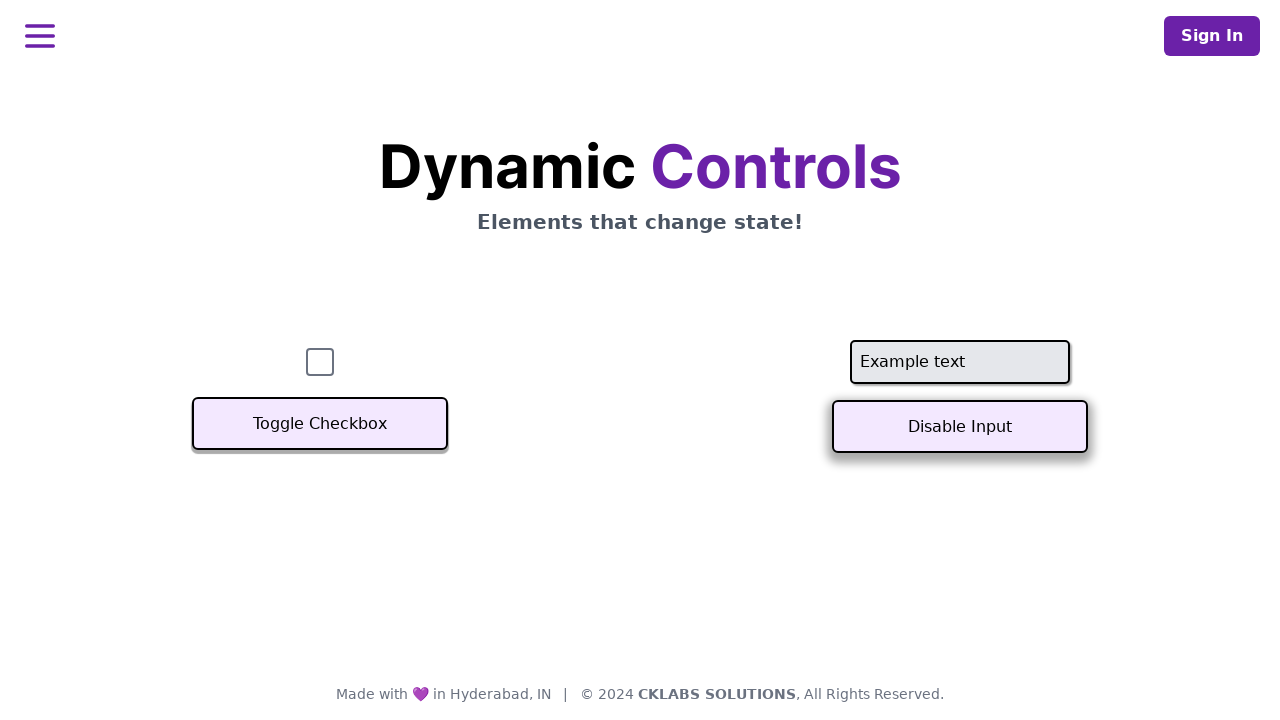